Tests currency dropdown selection functionality by selecting different currency options (AED by index, then USD by value) and verifying the selections

Starting URL: https://rahulshettyacademy.com/dropdownsPractise/

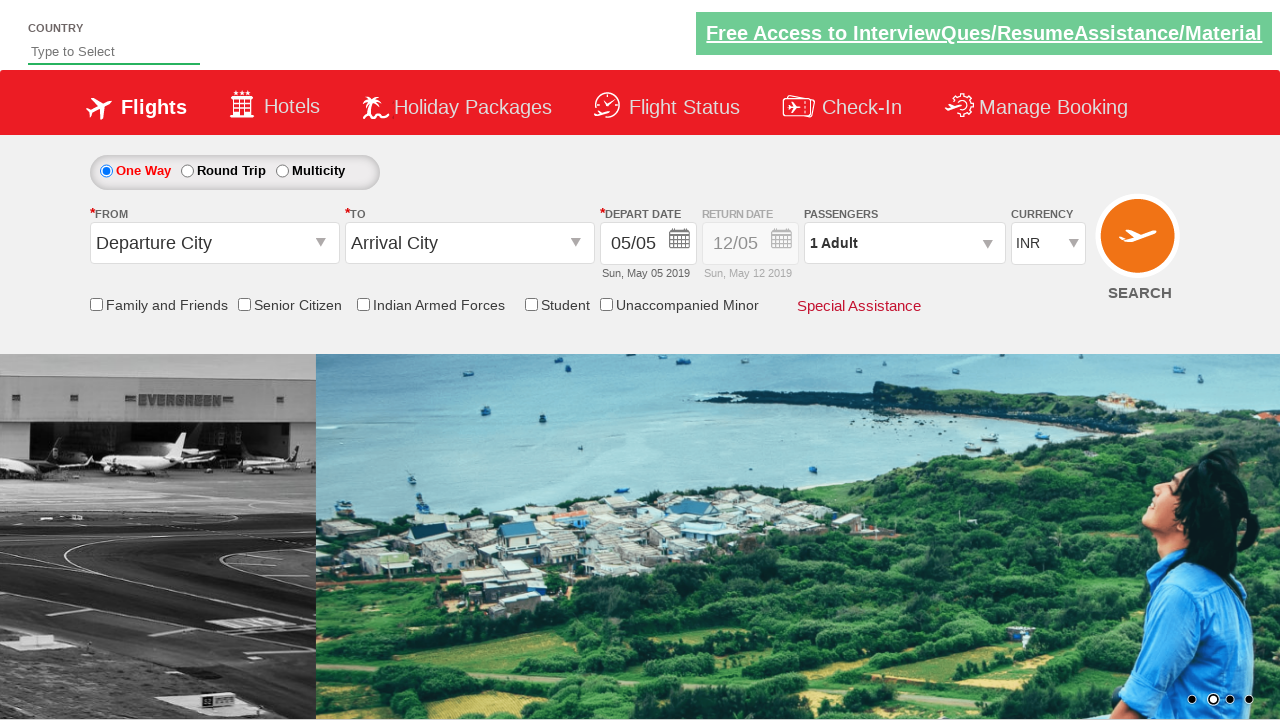

Waited for currency dropdown to be clickable
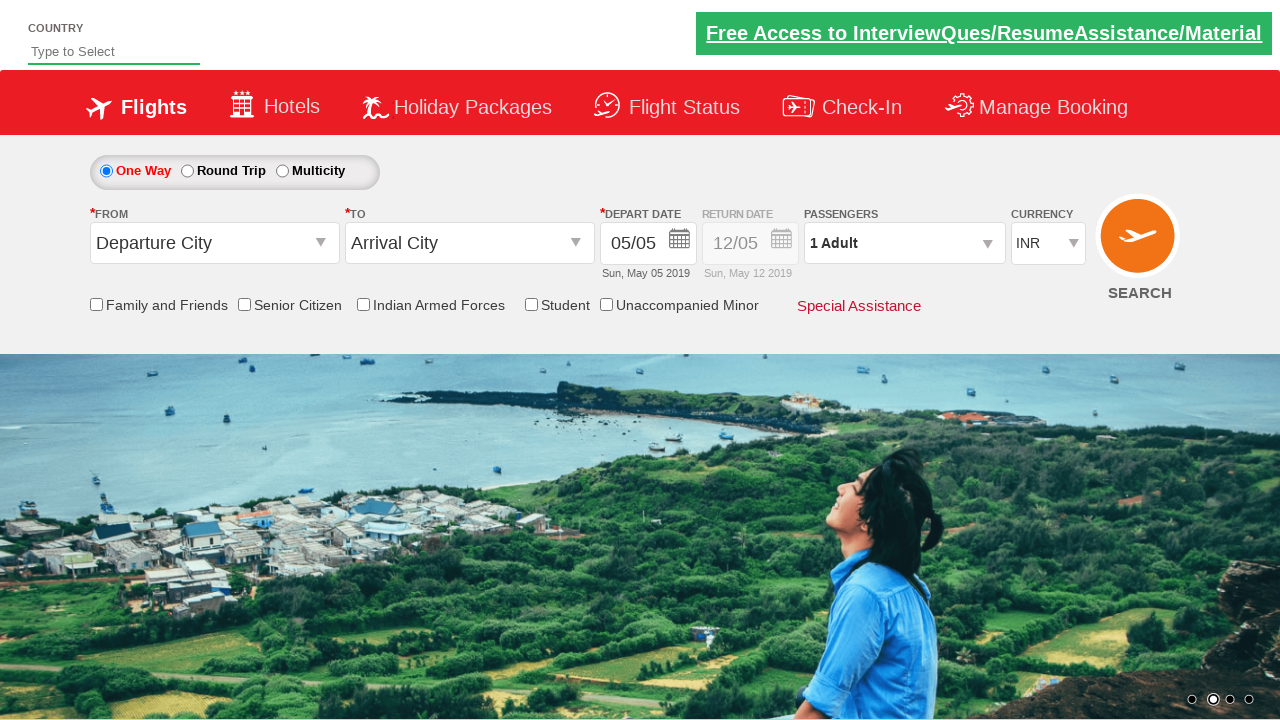

Selected AED currency by index 2 on #ctl00_mainContent_DropDownListCurrency
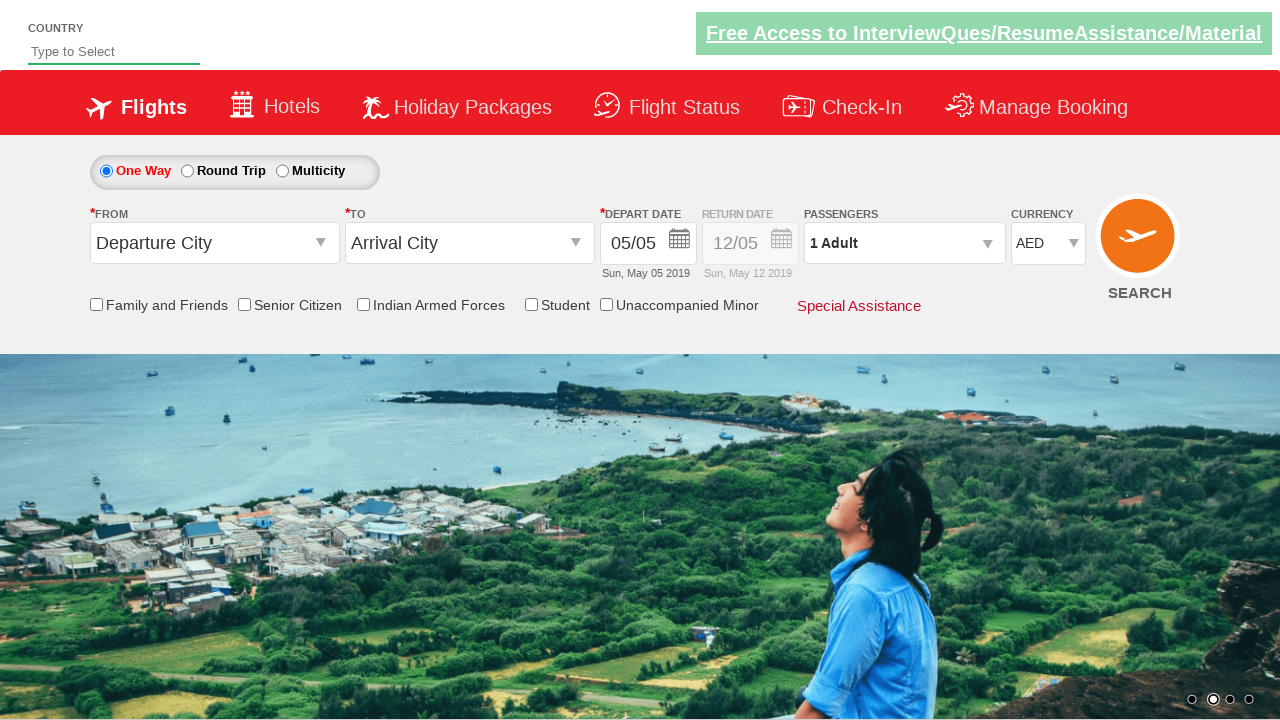

Verified AED currency is selected
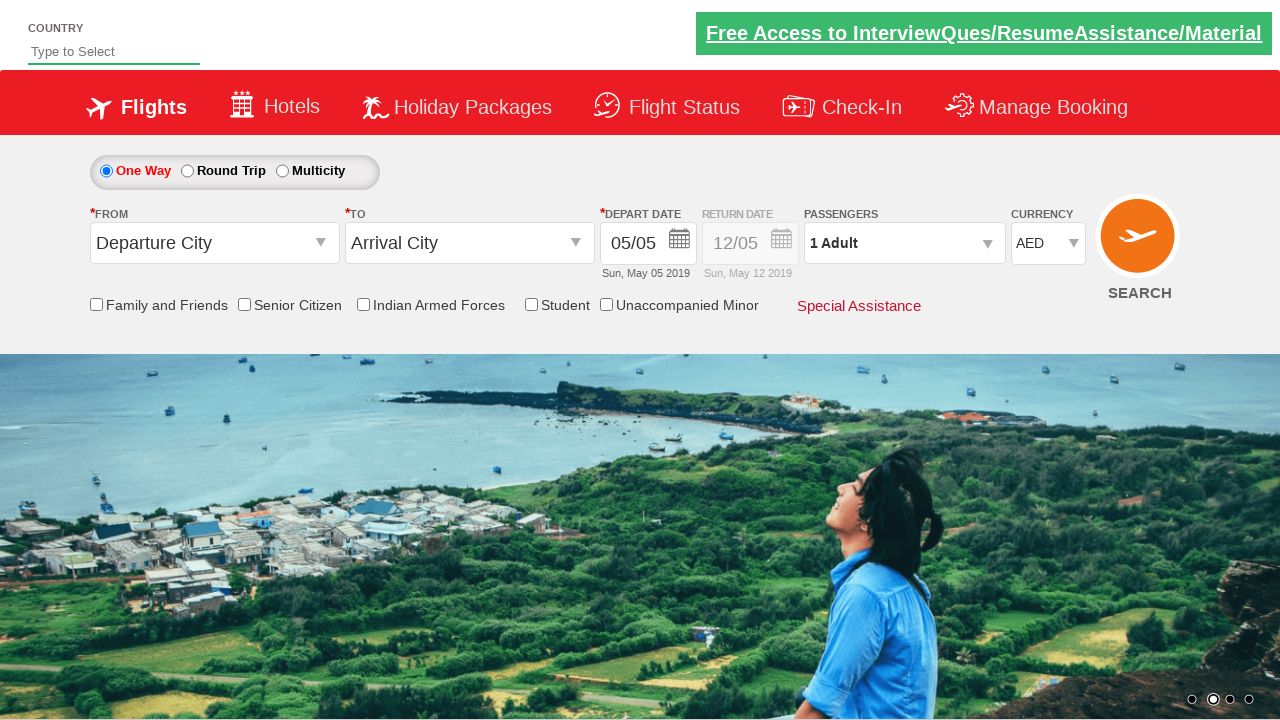

Selected USD currency by value on #ctl00_mainContent_DropDownListCurrency
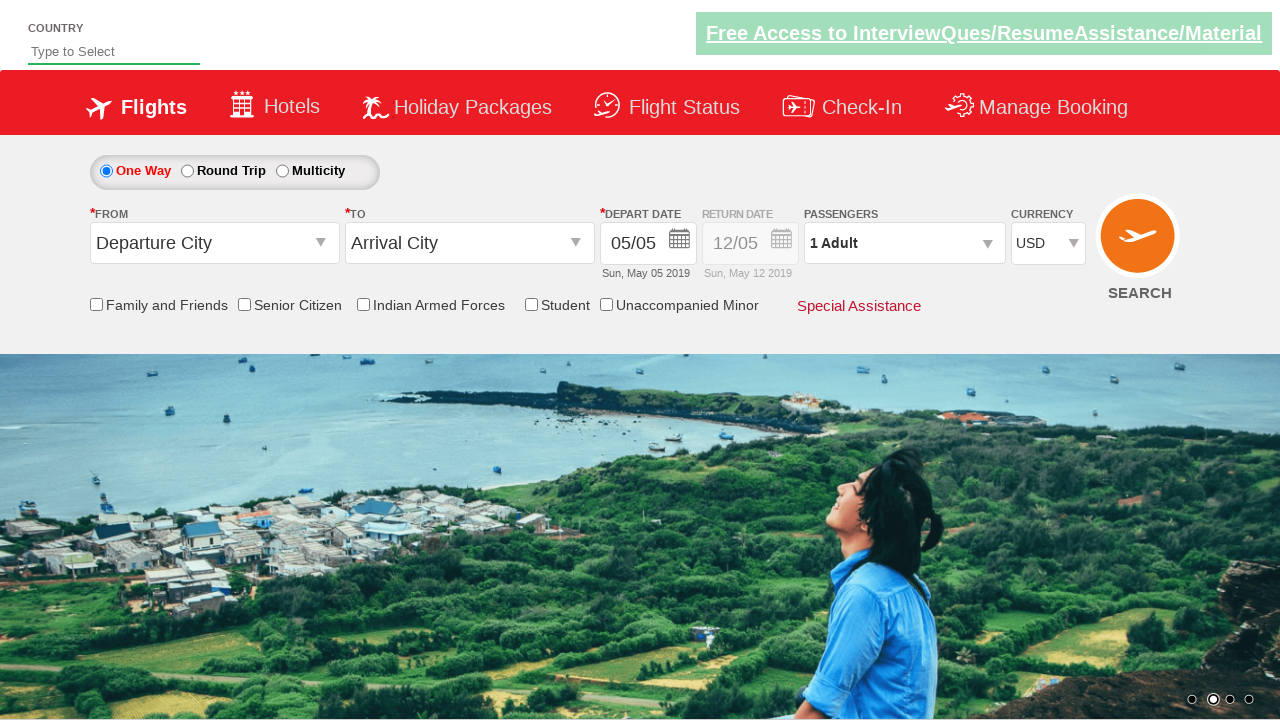

Verified USD currency is selected
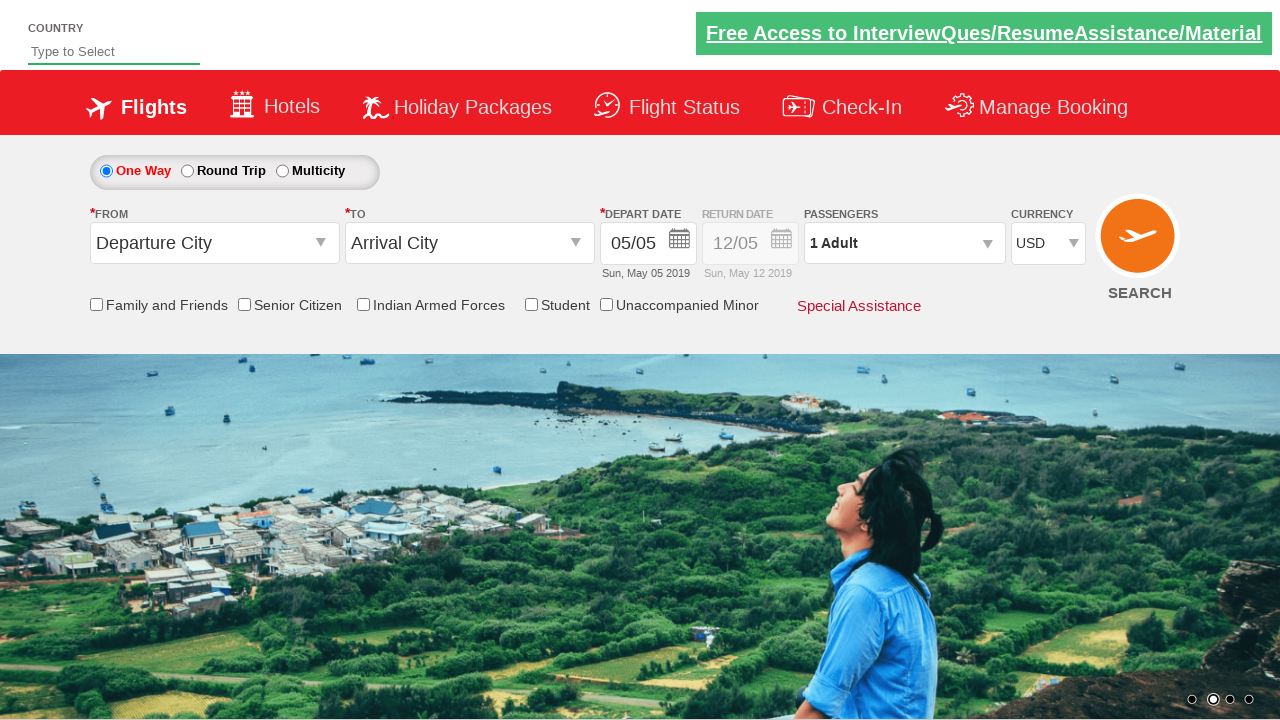

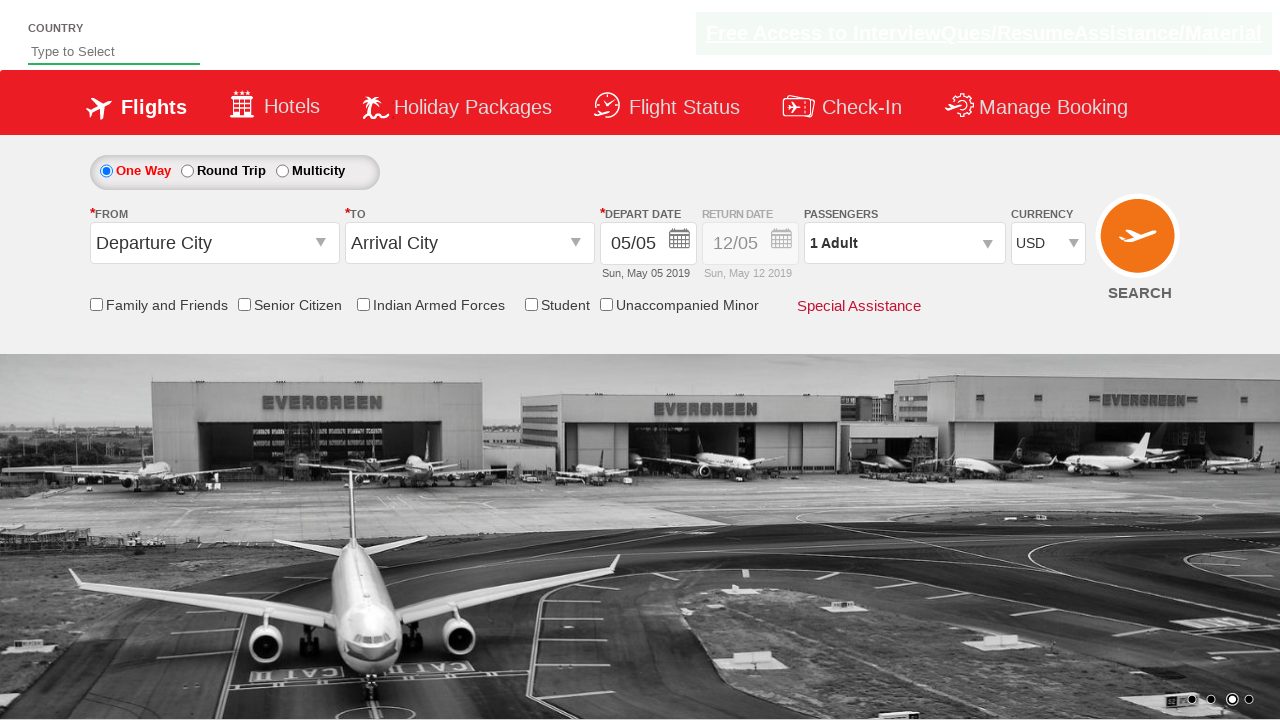